Navigates to the DemoQA buttons page and verifies the background color of the double-click button element

Starting URL: https://demoqa.com/buttons

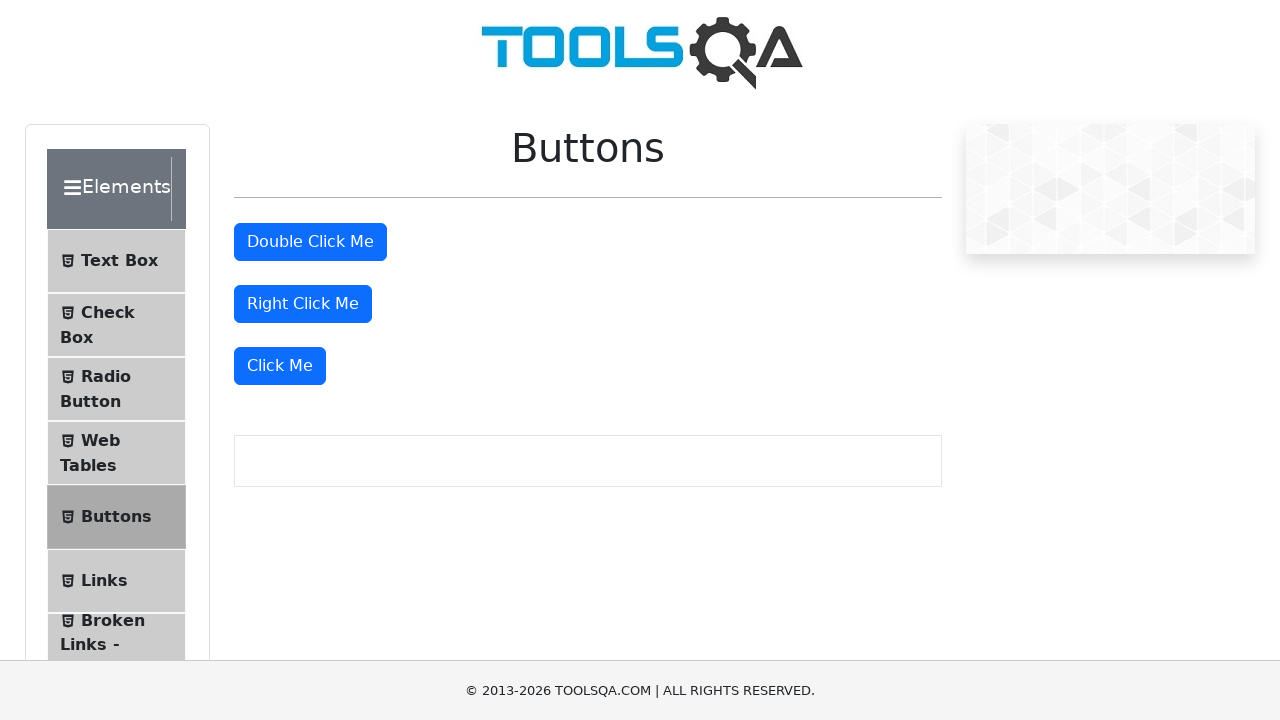

Navigated to DemoQA buttons page
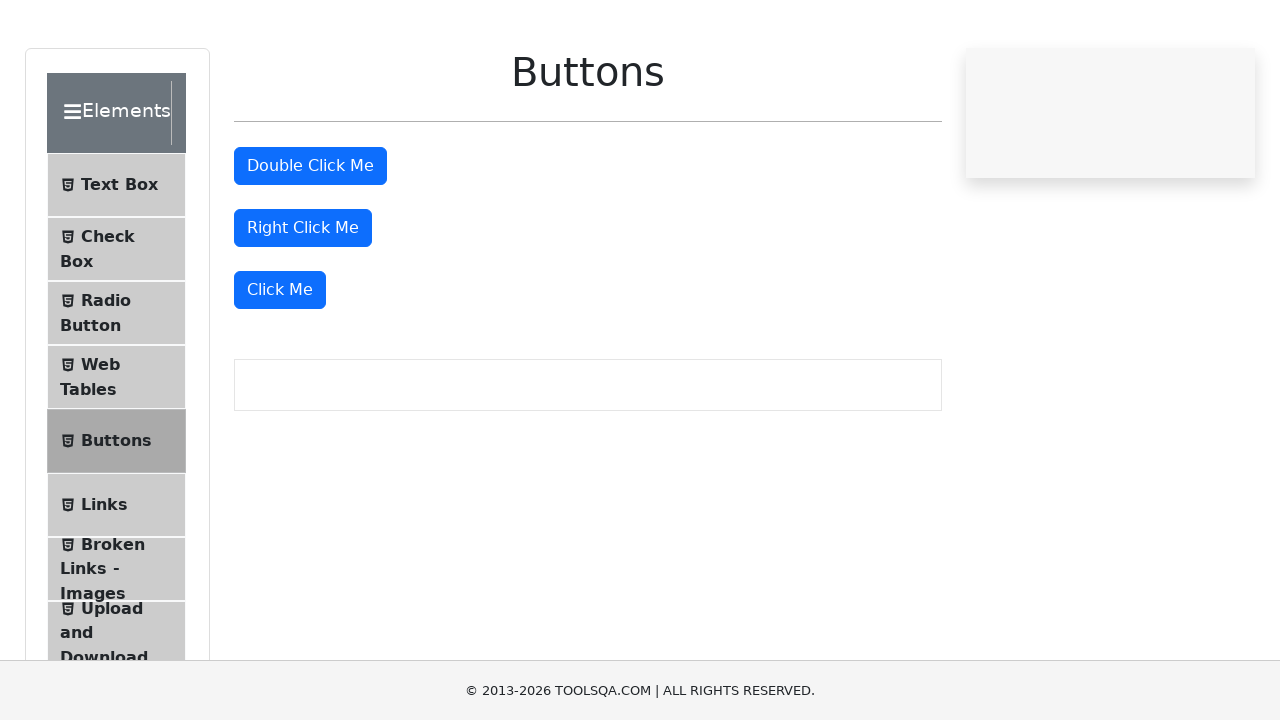

Double-click button is visible
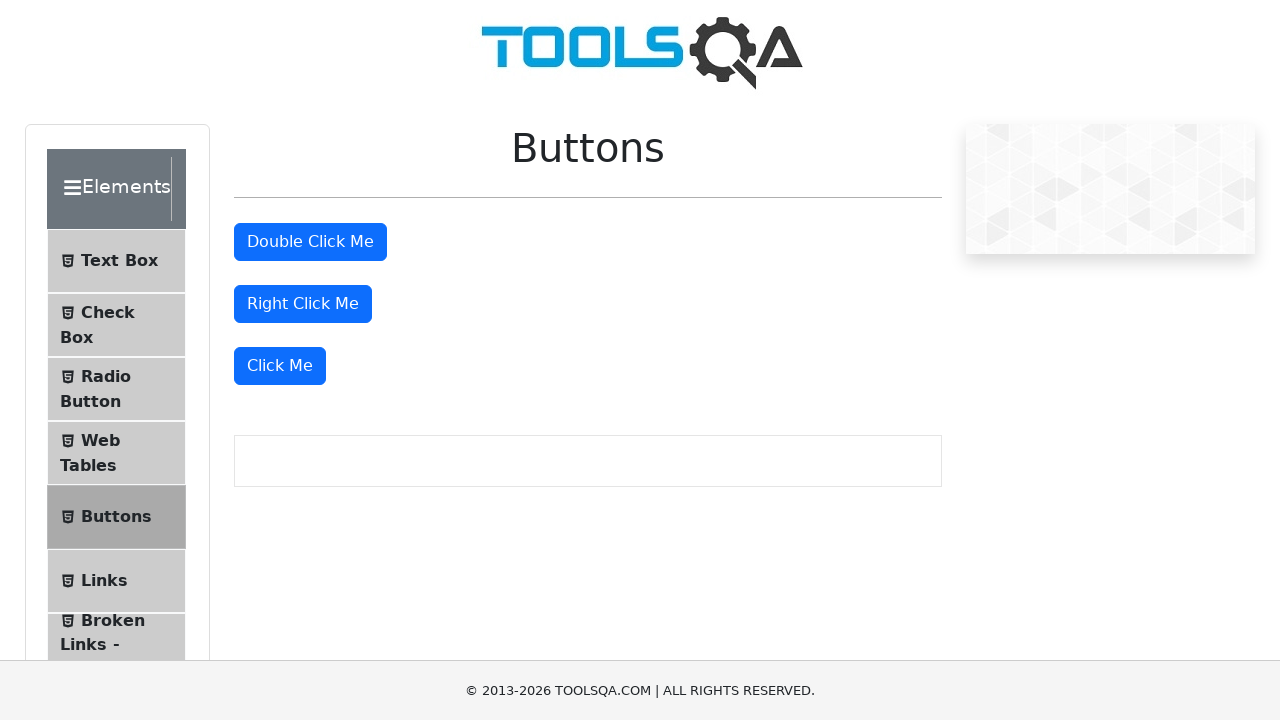

Retrieved background color of double-click button: rgb(13, 110, 253)
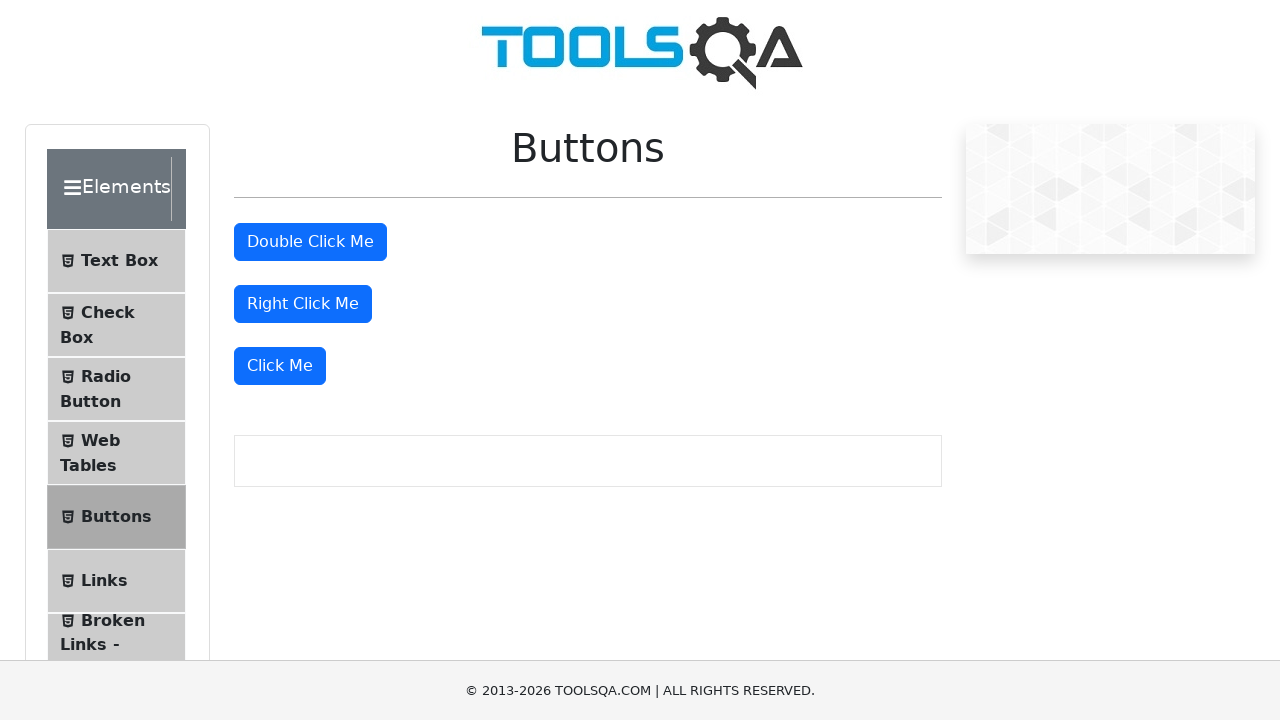

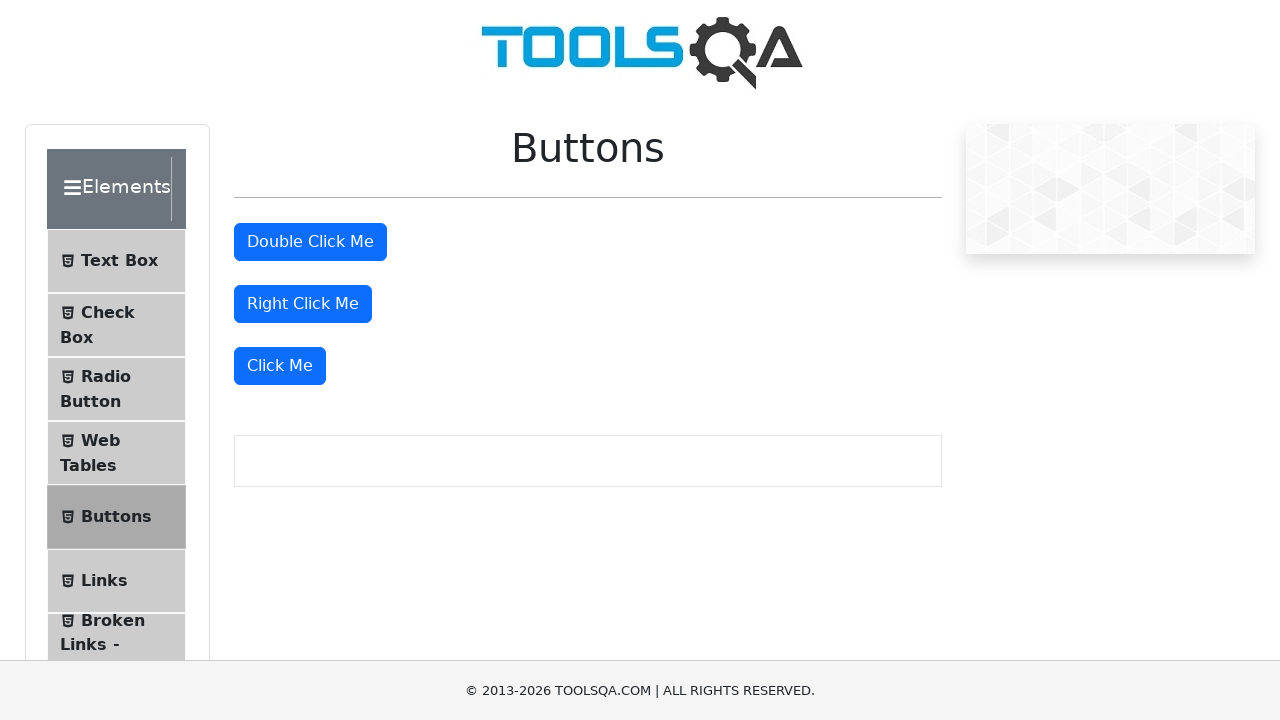